Navigates to the OrangeHRM login page and clicks on a link (likely "Forgot Password" or similar link) located in the login form area.

Starting URL: https://opensource-demo.orangehrmlive.com/web/index.php/auth/login

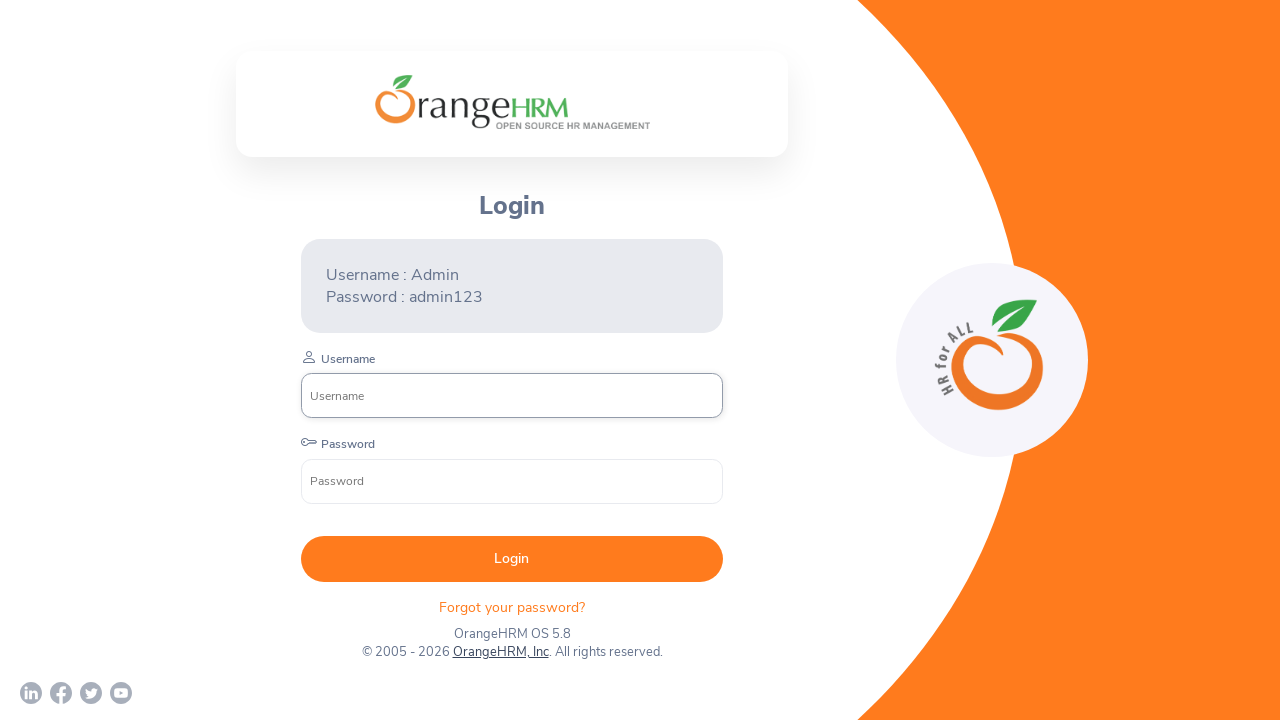

OrangeHRM login page loaded - app container element found
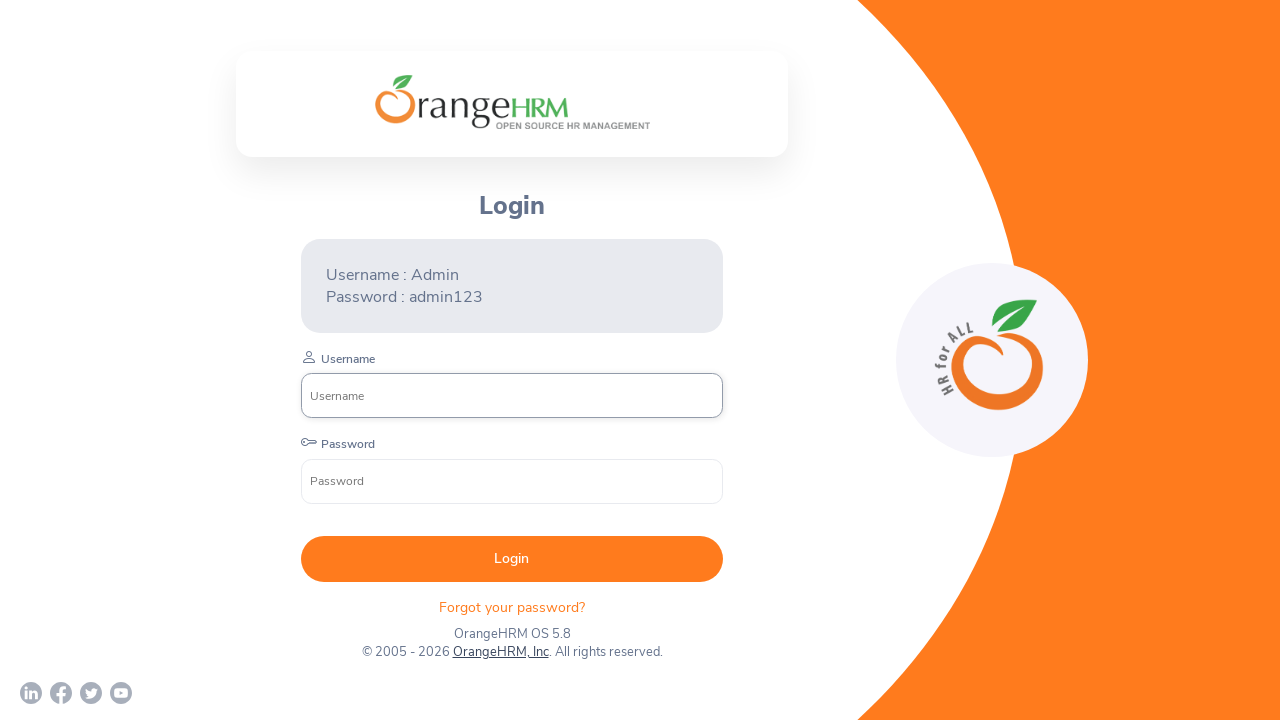

Clicked on link in login form (Forgot Password or similar) at (500, 652) on xpath=//*[@id='app']/div[1]/div/div[1]/div/div[2]/div[3]/div[2]/p[2]/a
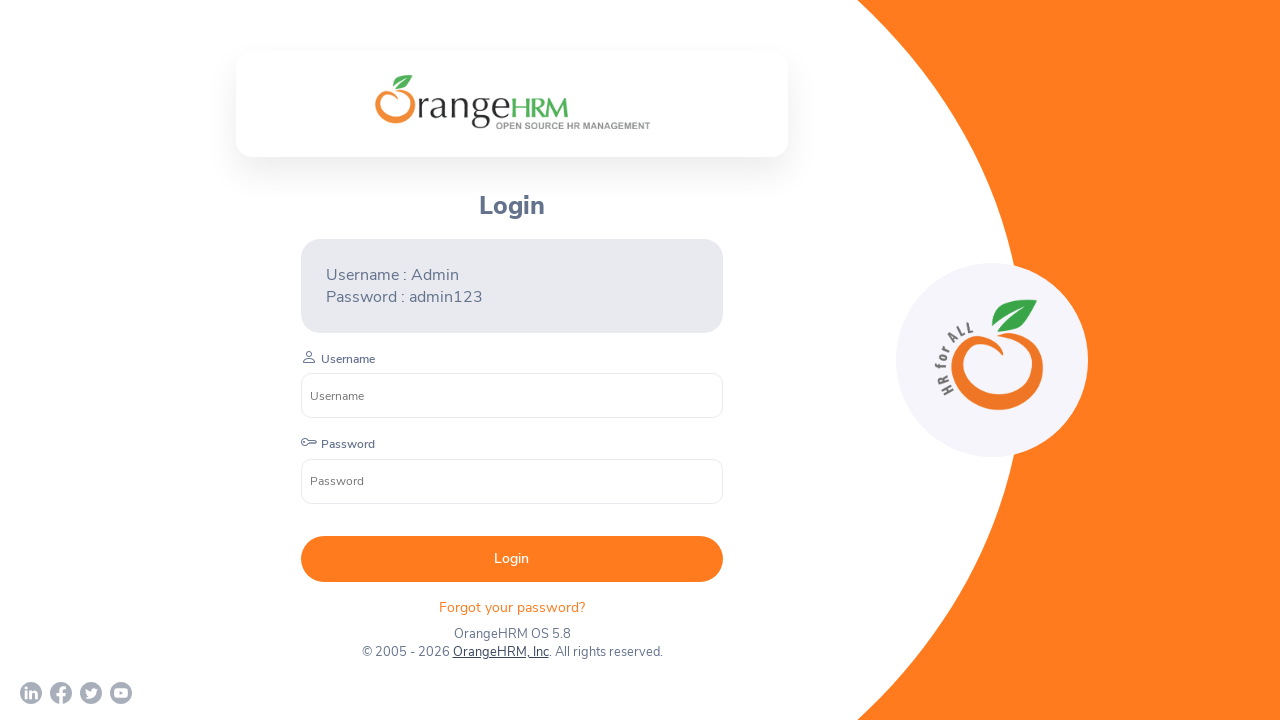

Page navigation completed - network idle
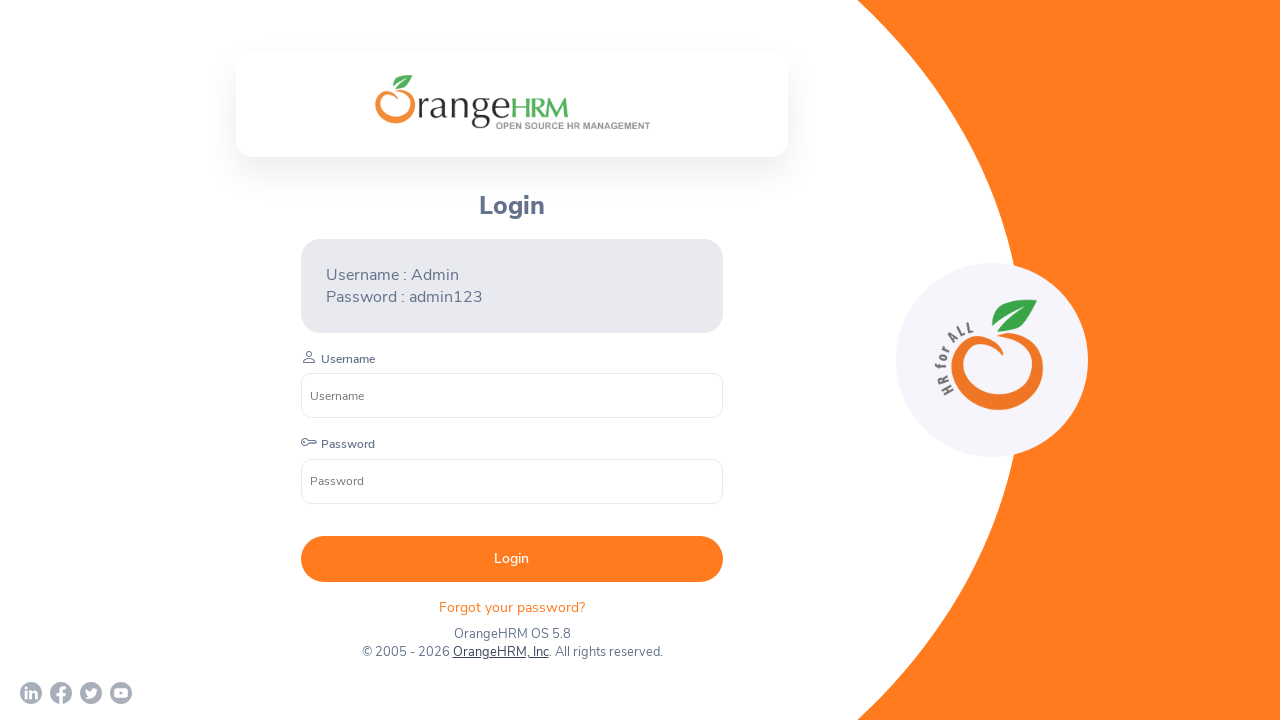

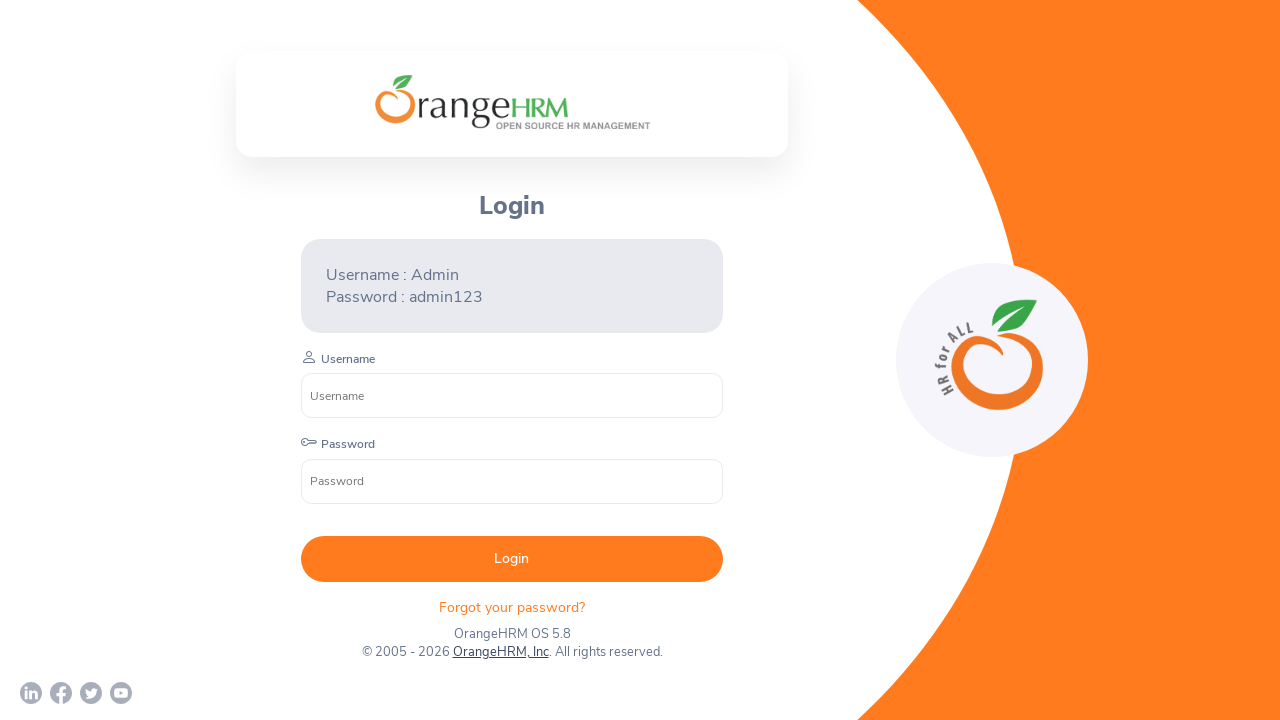